Tests toggle/radio button functionality on W3Schools custom checkbox tutorial page by clicking a radio button twice to toggle its state

Starting URL: https://www.w3schools.com/howto/howto_css_custom_checkbox.asp

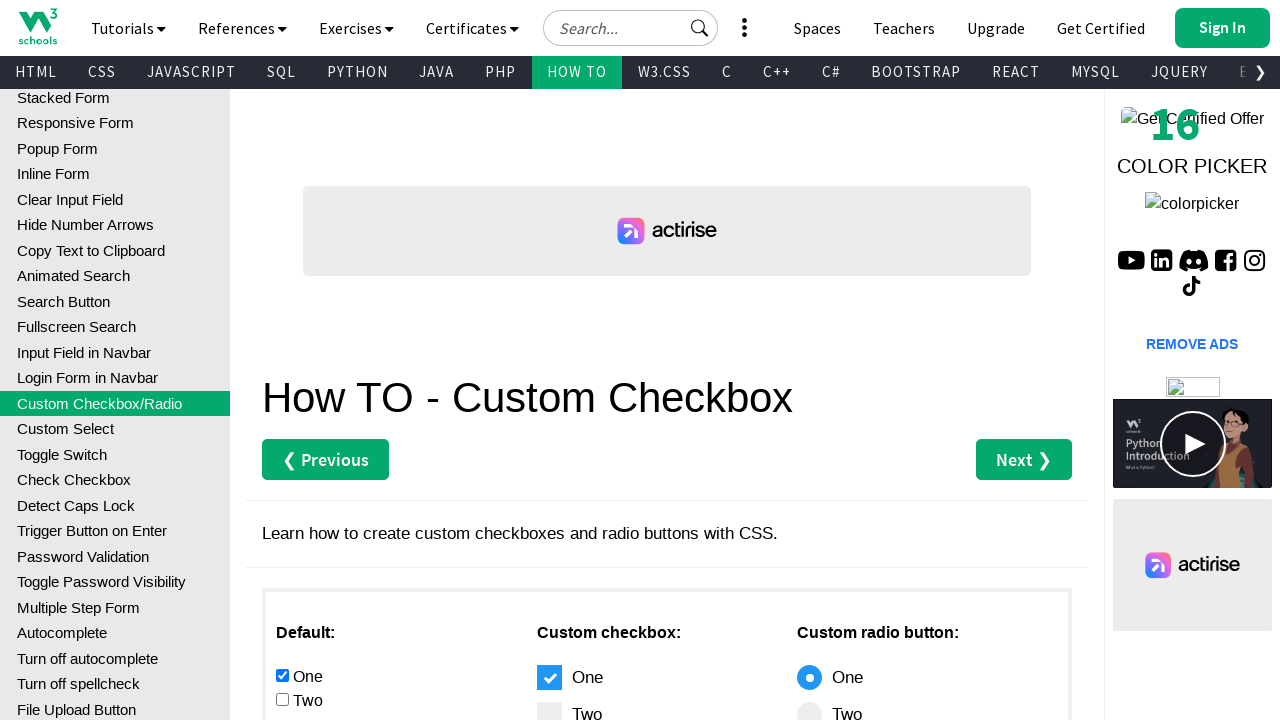

Navigated to W3Schools custom checkbox tutorial page
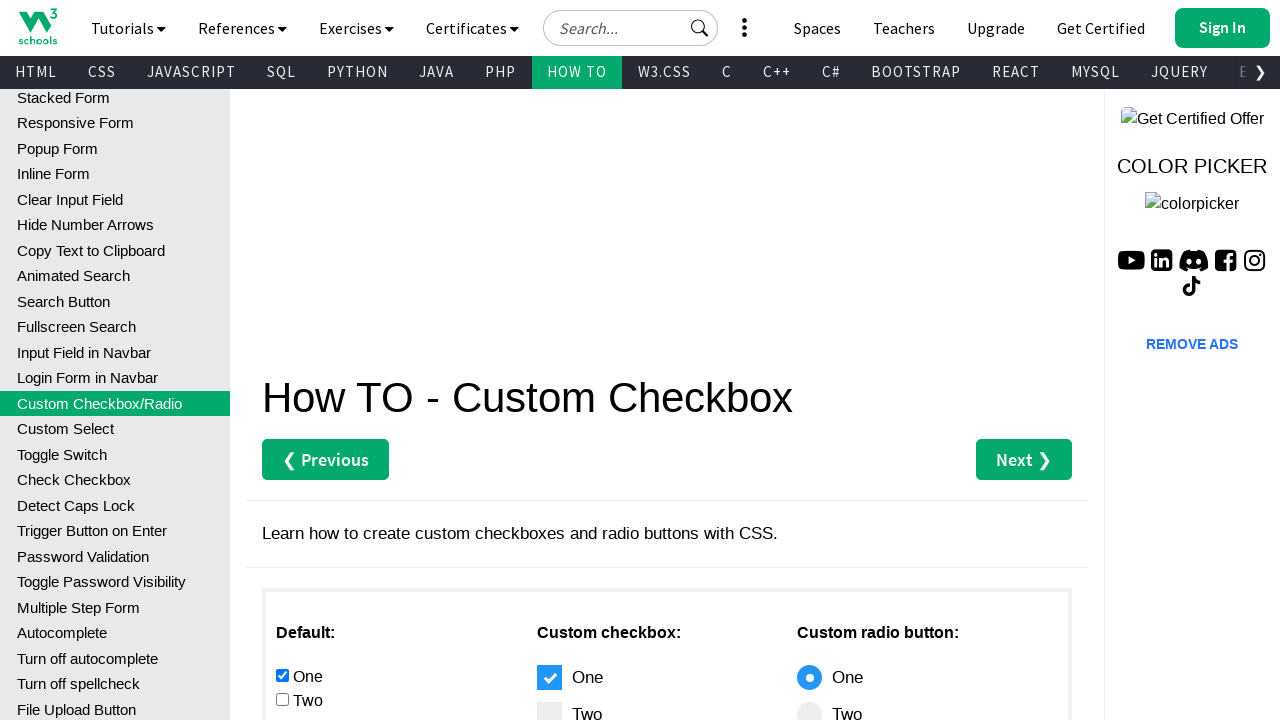

Clicked radio button to toggle it on at (282, 360) on xpath=//*[@id='main']/div[3]/div[1]/input[4]
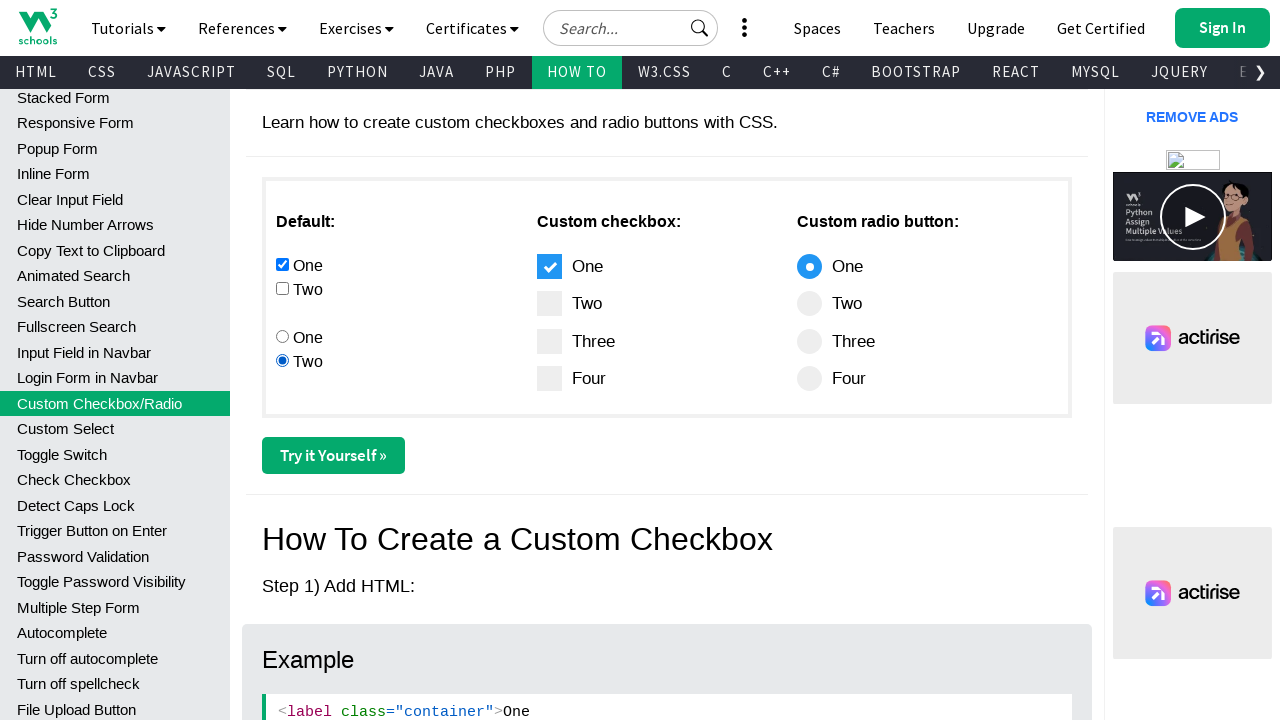

Clicked radio button again to toggle its state at (282, 360) on xpath=//*[@id='main']/div[3]/div[1]/input[4]
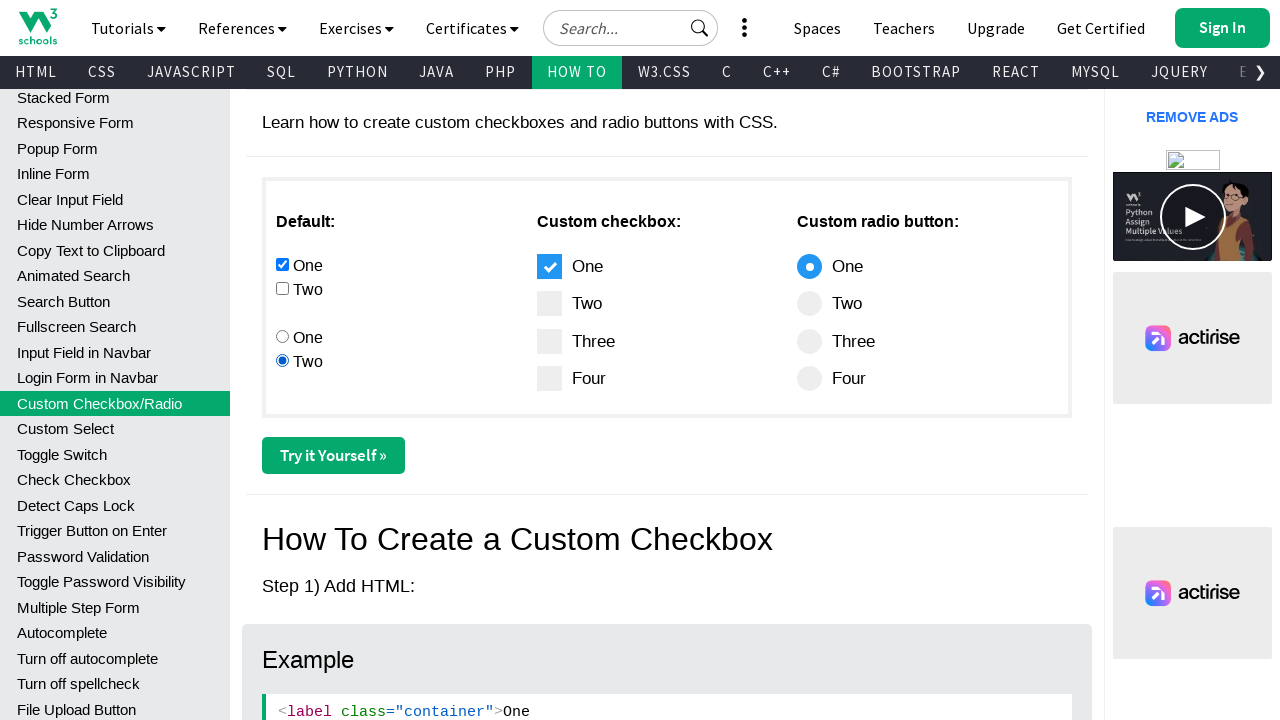

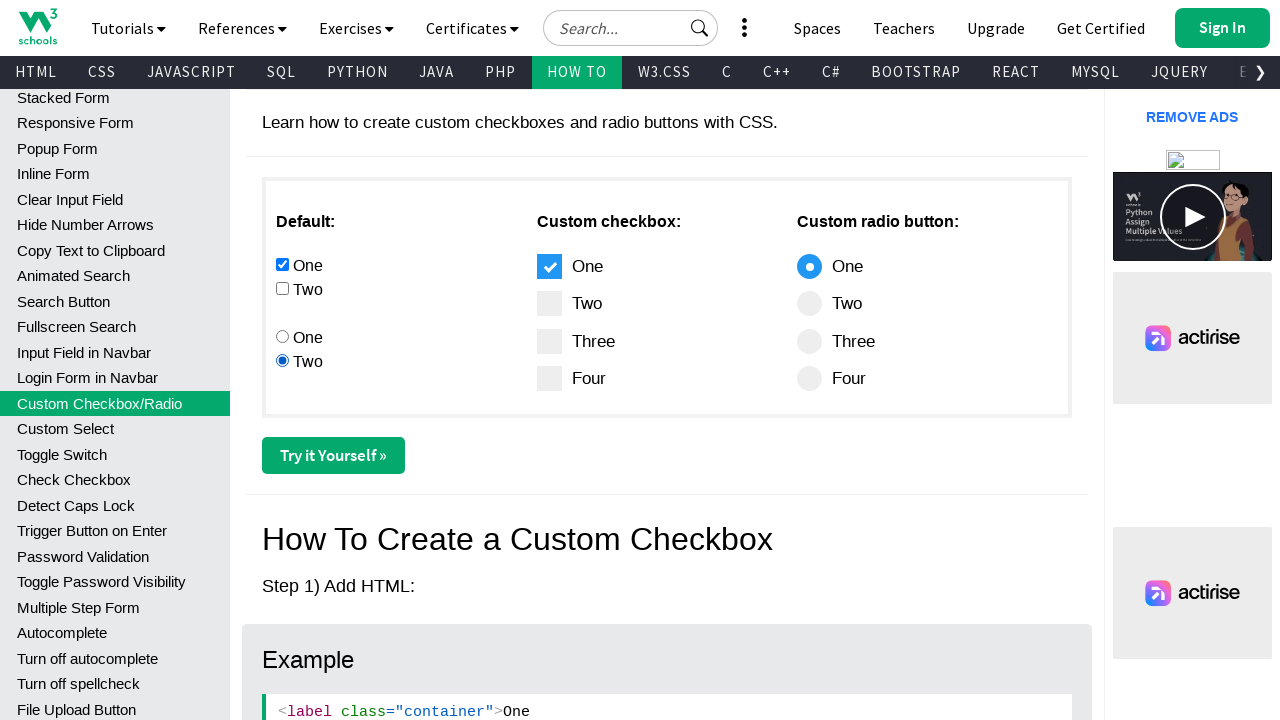